Tests the number field by entering a number, clicking result, and verifying the output text

Starting URL: https://kristinek.github.io/site/examples/actions

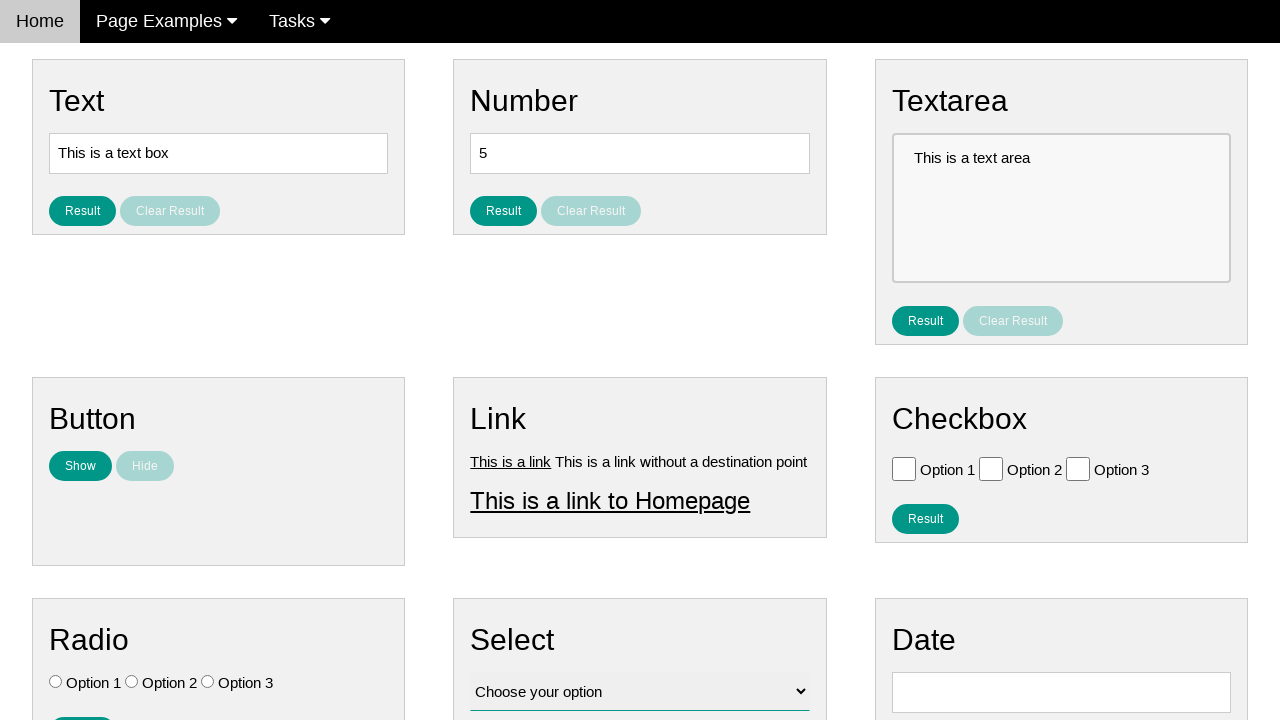

Cleared the number field on #number
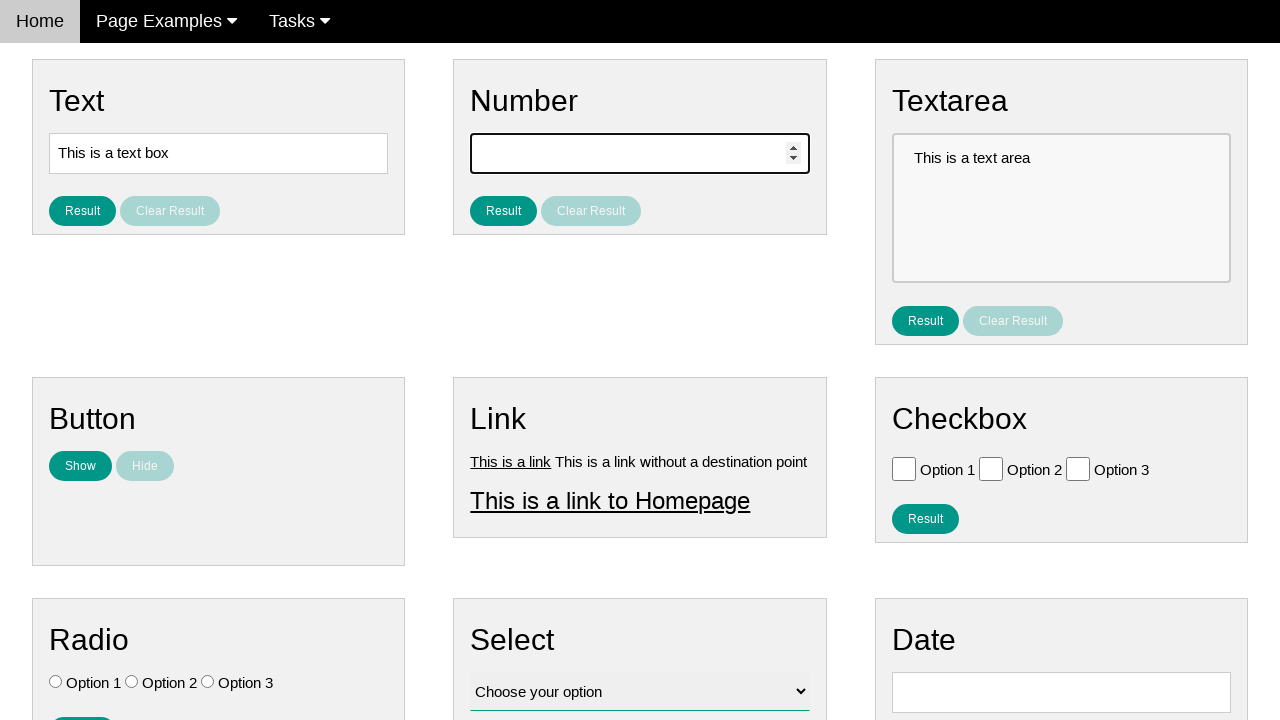

Filled number field with '42' on #number
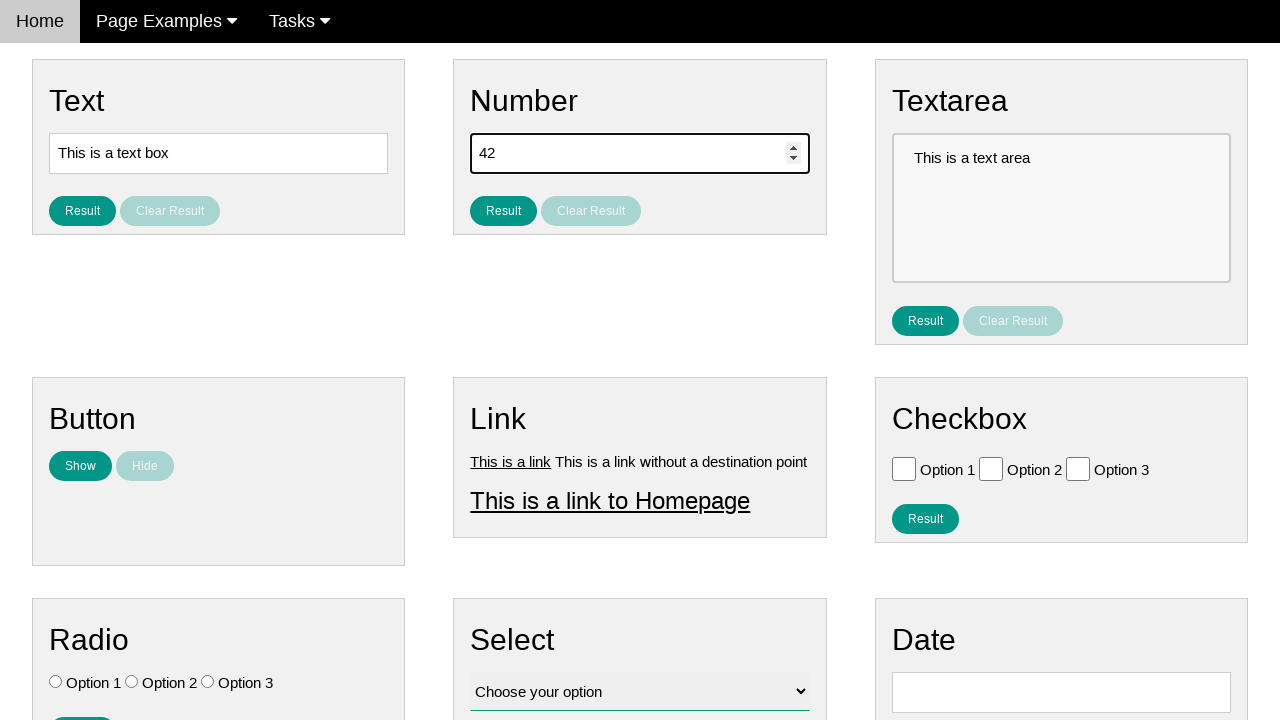

Clicked Result button to submit number at (504, 211) on #result_button_number
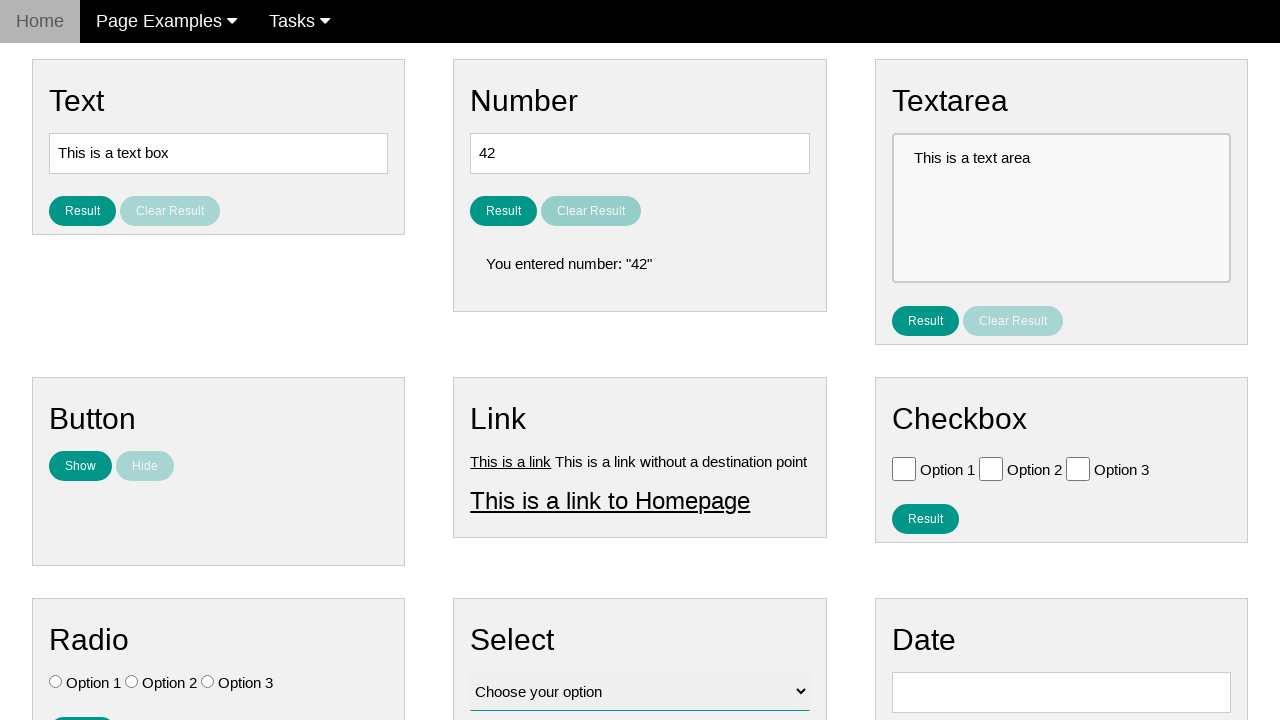

Result number field appeared and loaded
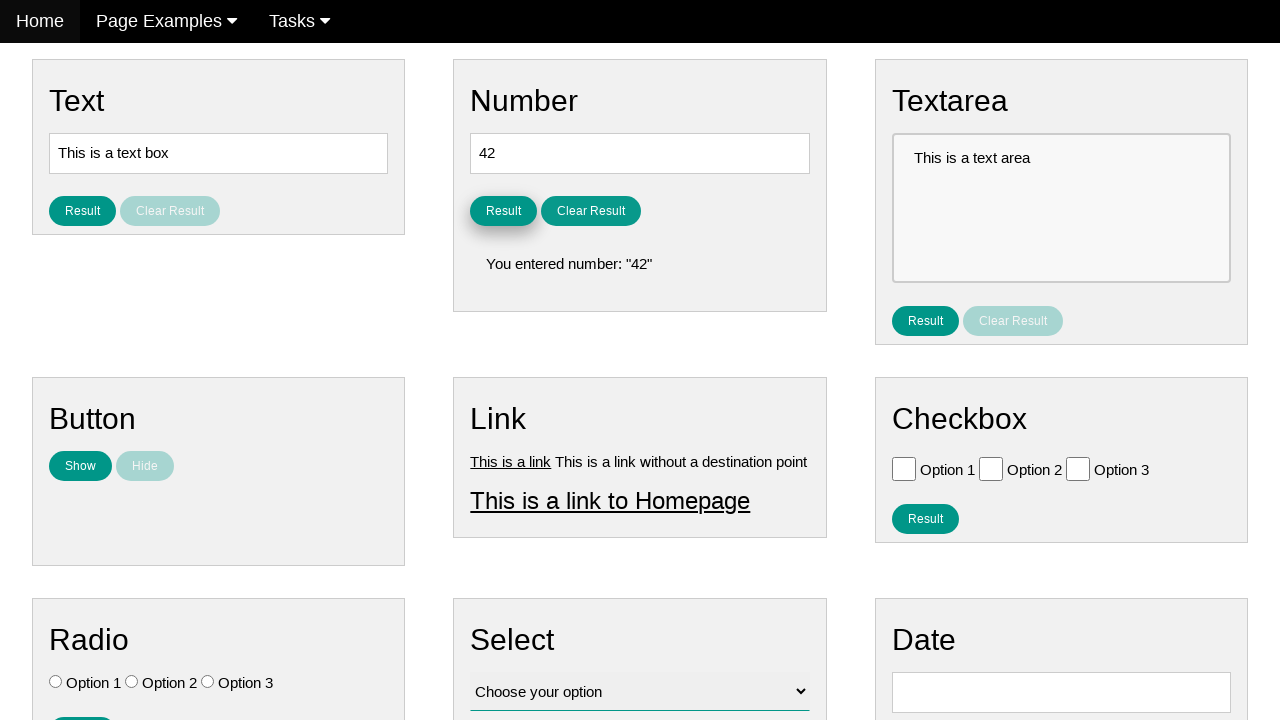

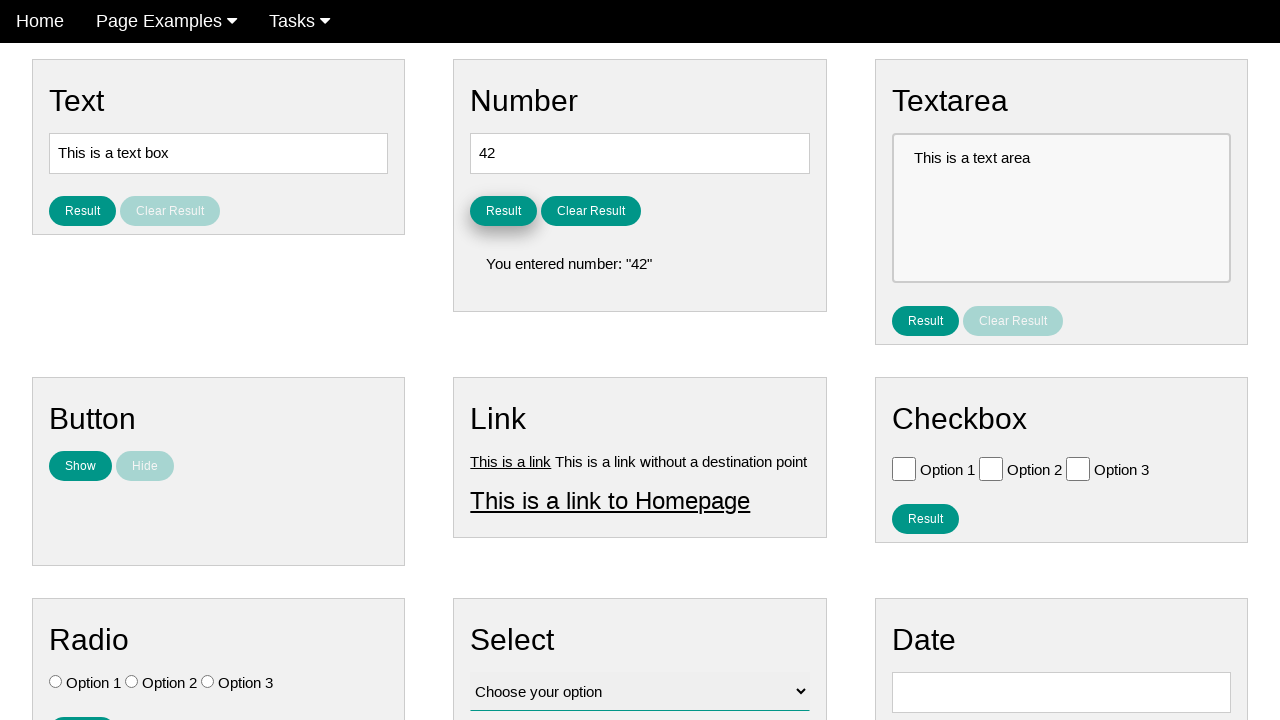